Navigates to the GameBanana Skins category page and verifies that mod listings are displayed by waiting for mod links to appear.

Starting URL: https://gamebanana.com/mods/cats/29524?subcat=skins

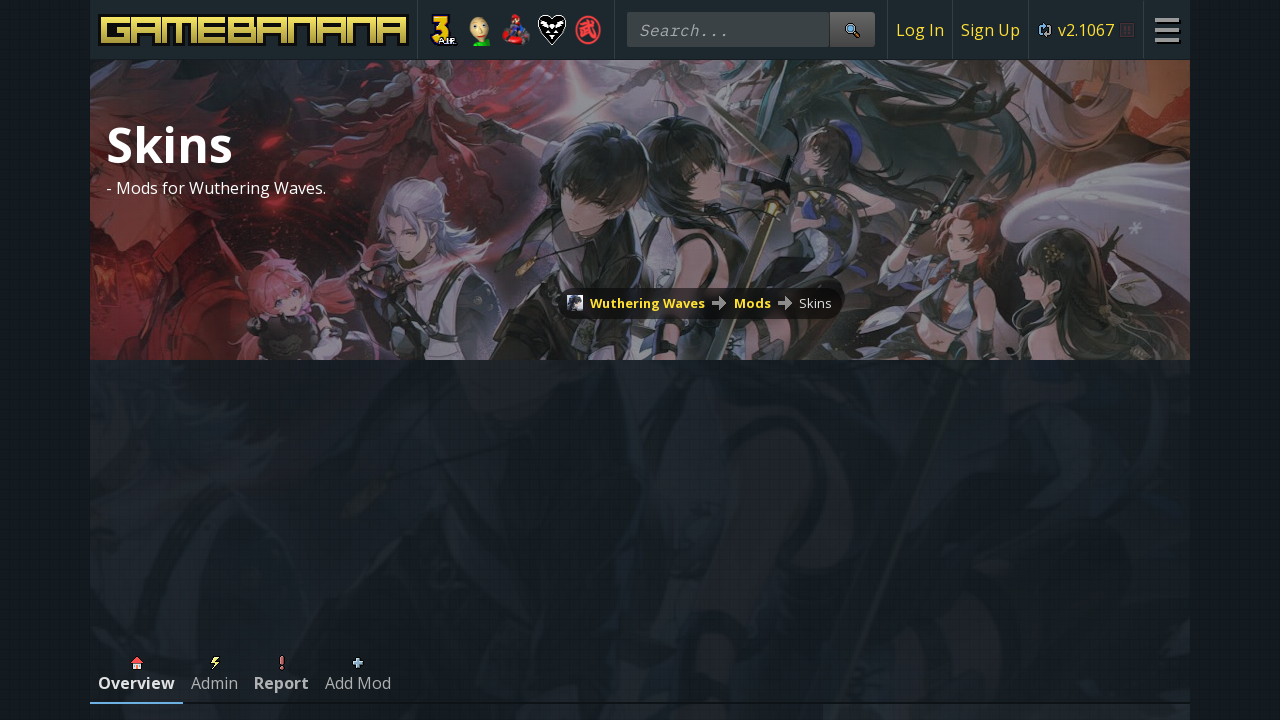

Navigated to GameBanana Skins category page
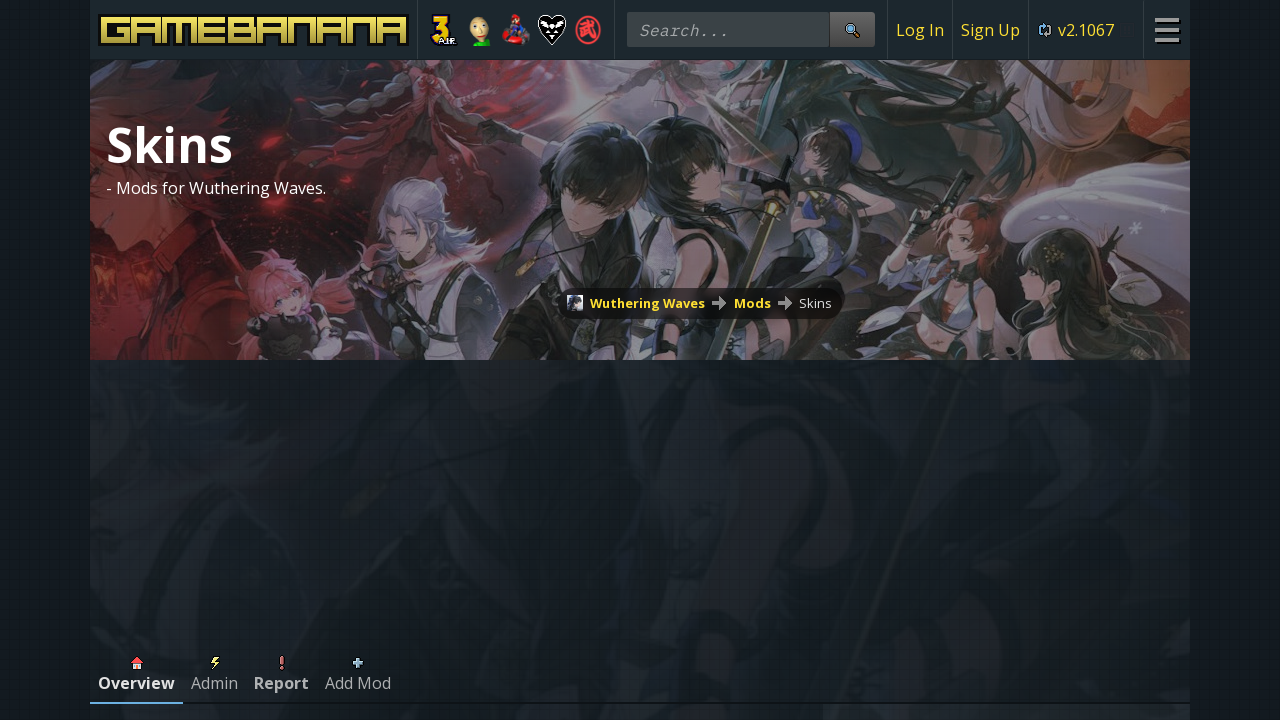

Waited for mod listing links to appear
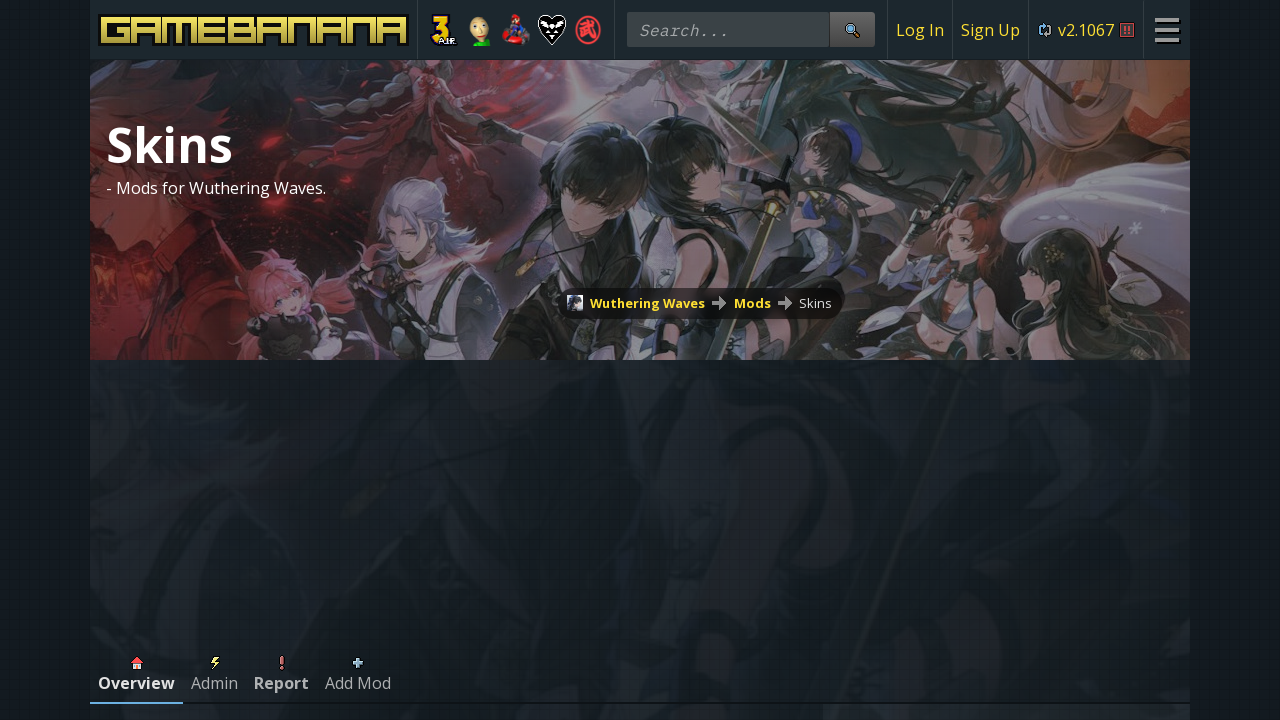

Located all mod listing links on the page
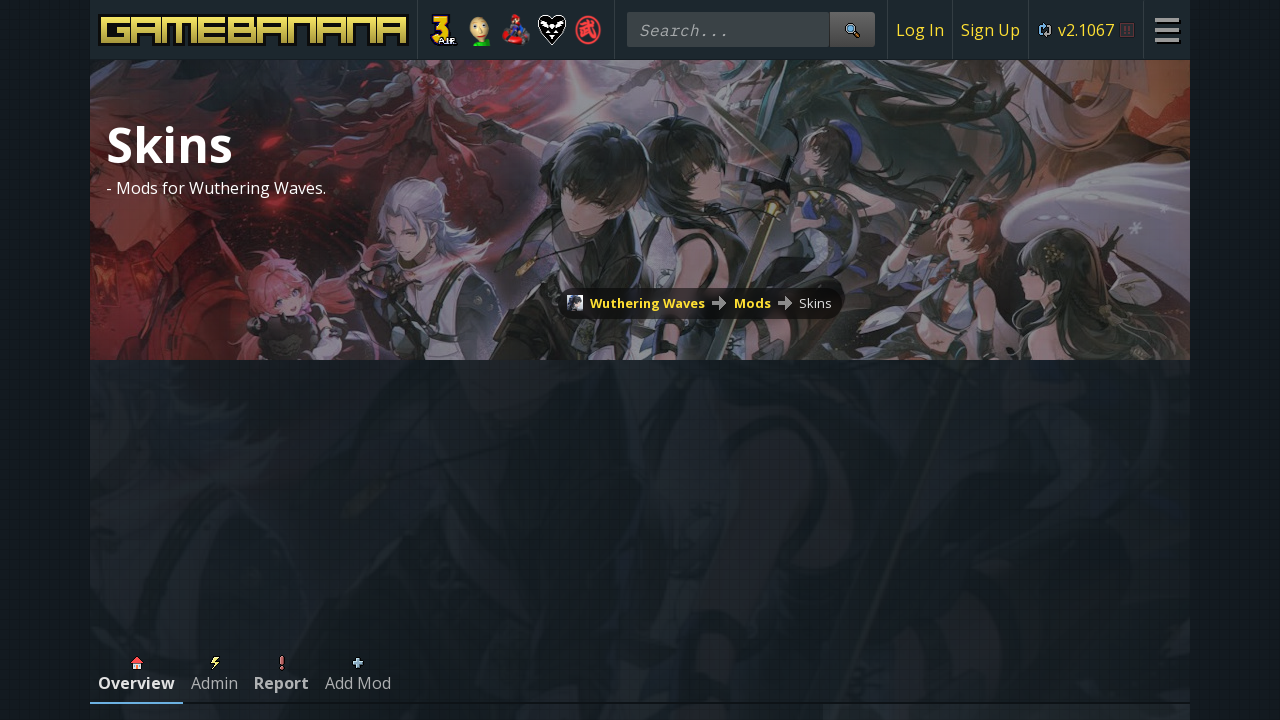

Verified first mod link is visible
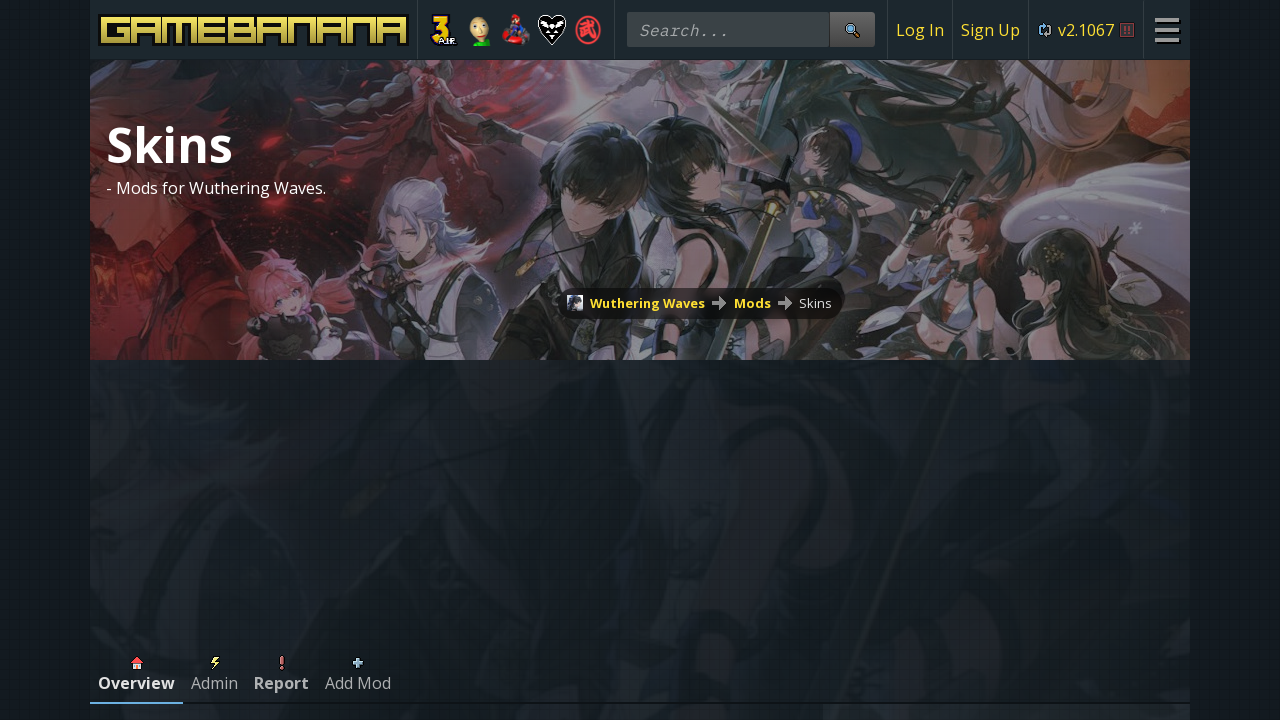

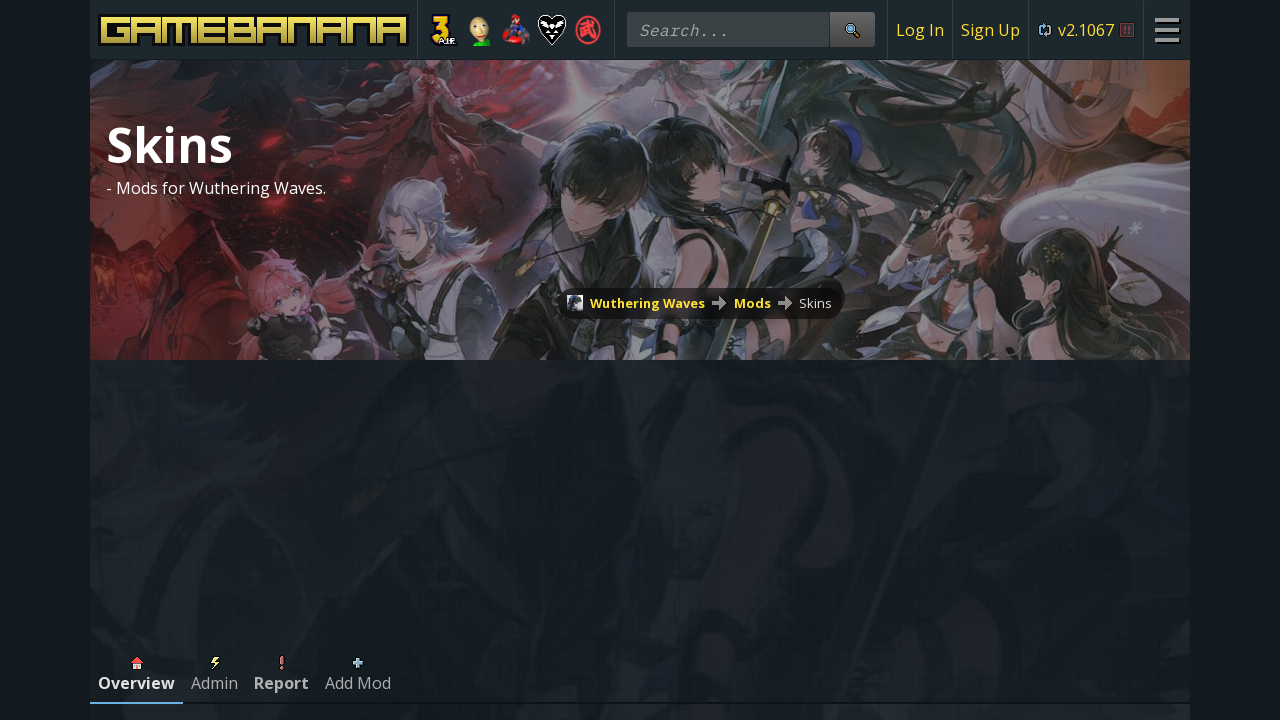